Tests various alert types including simple alerts, confirm dialogs, prompt dialogs, and sweet alerts on a practice website

Starting URL: https://www.leafground.com/alert.xhtml

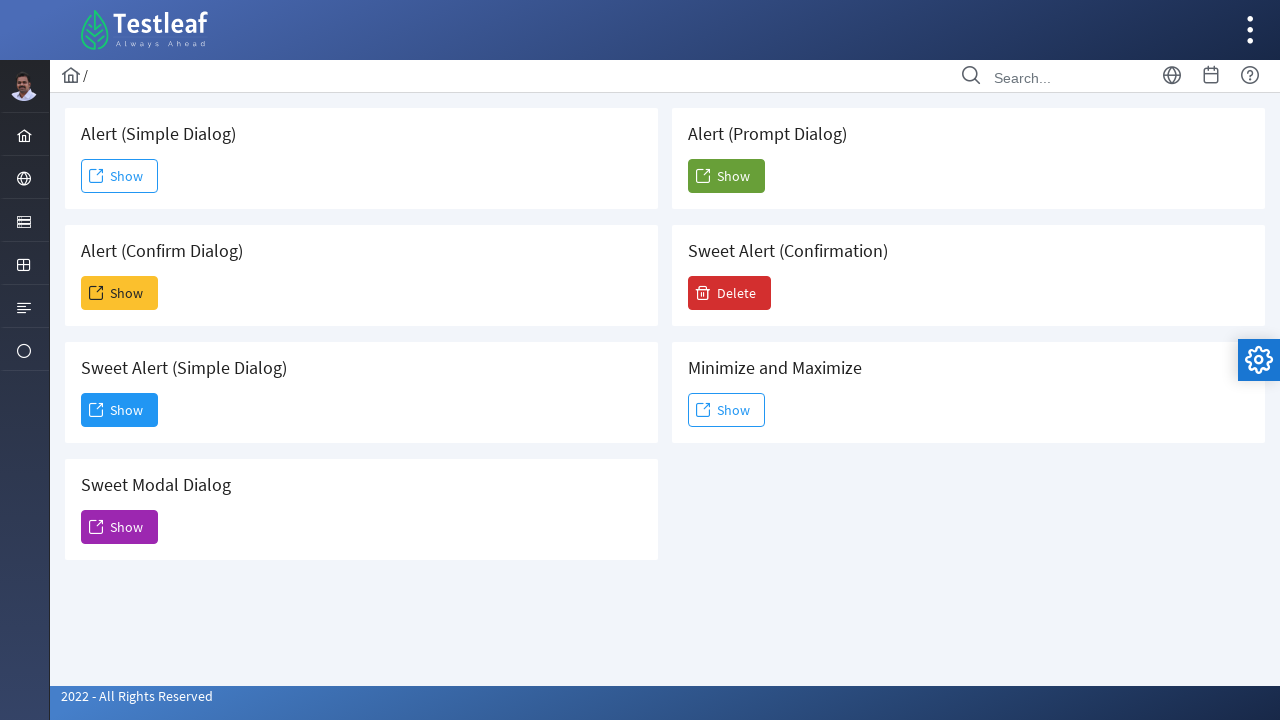

Clicked simple alert button at (120, 176) on #j_idt88\:j_idt91
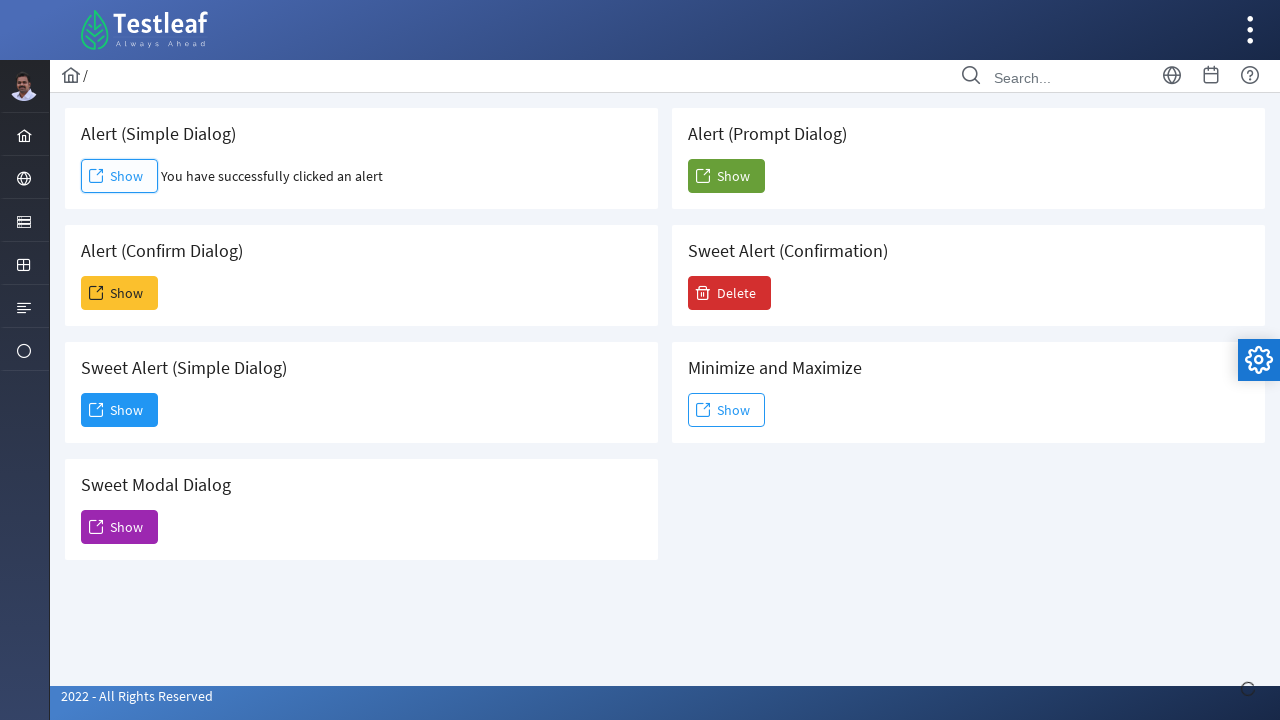

Accepted simple alert dialog
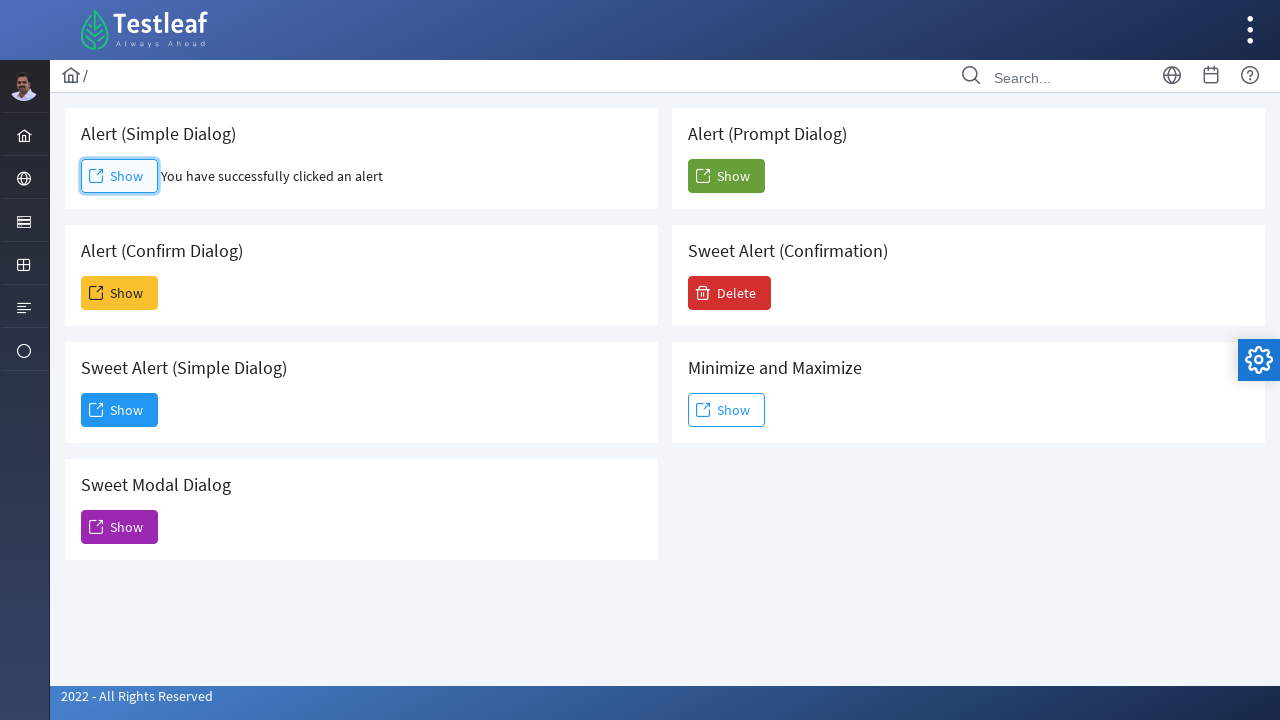

Clicked confirm alert button at (120, 293) on #j_idt88\:j_idt93
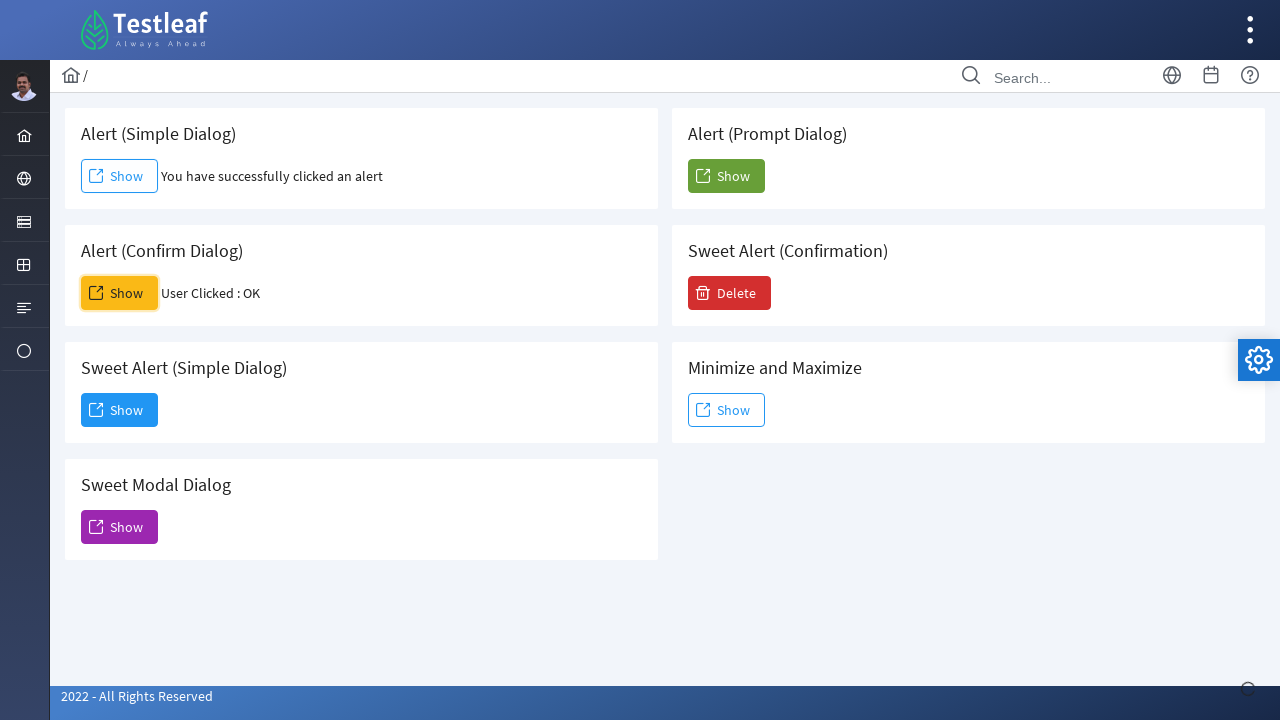

Dismissed confirm alert dialog
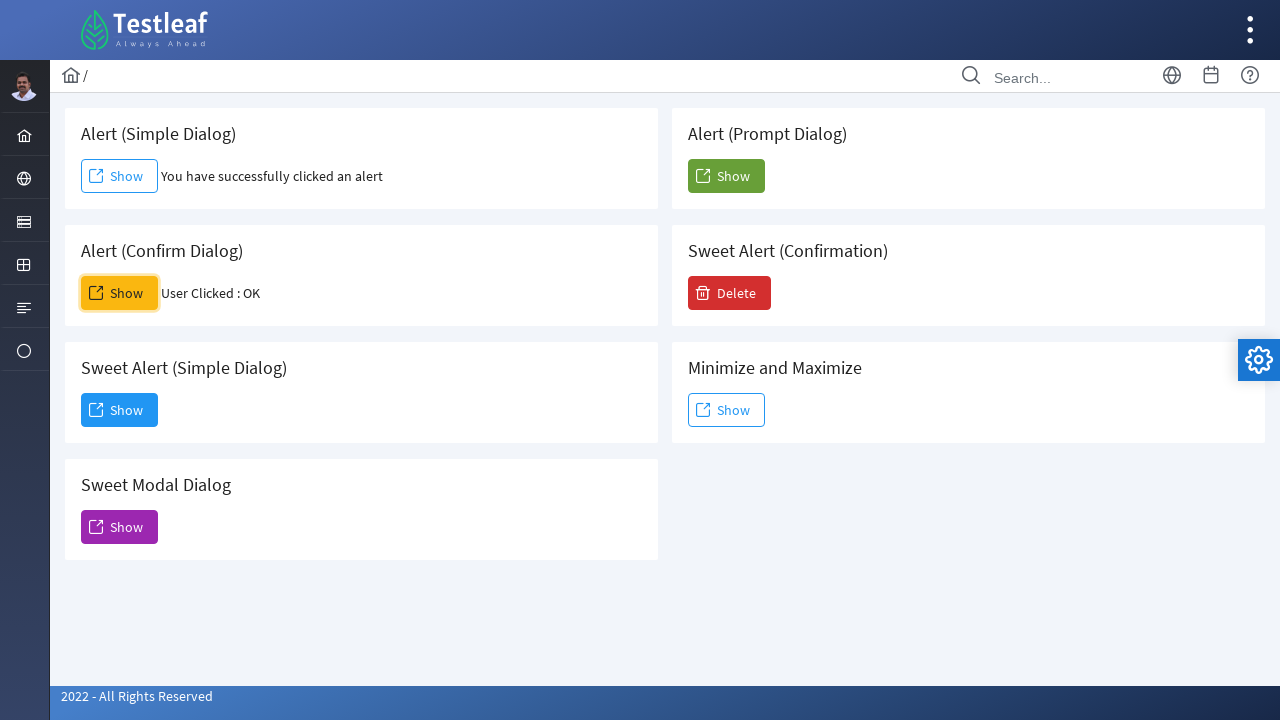

Clicked sweet alert button at (120, 410) on button[name='j_idt88:j_idt95']
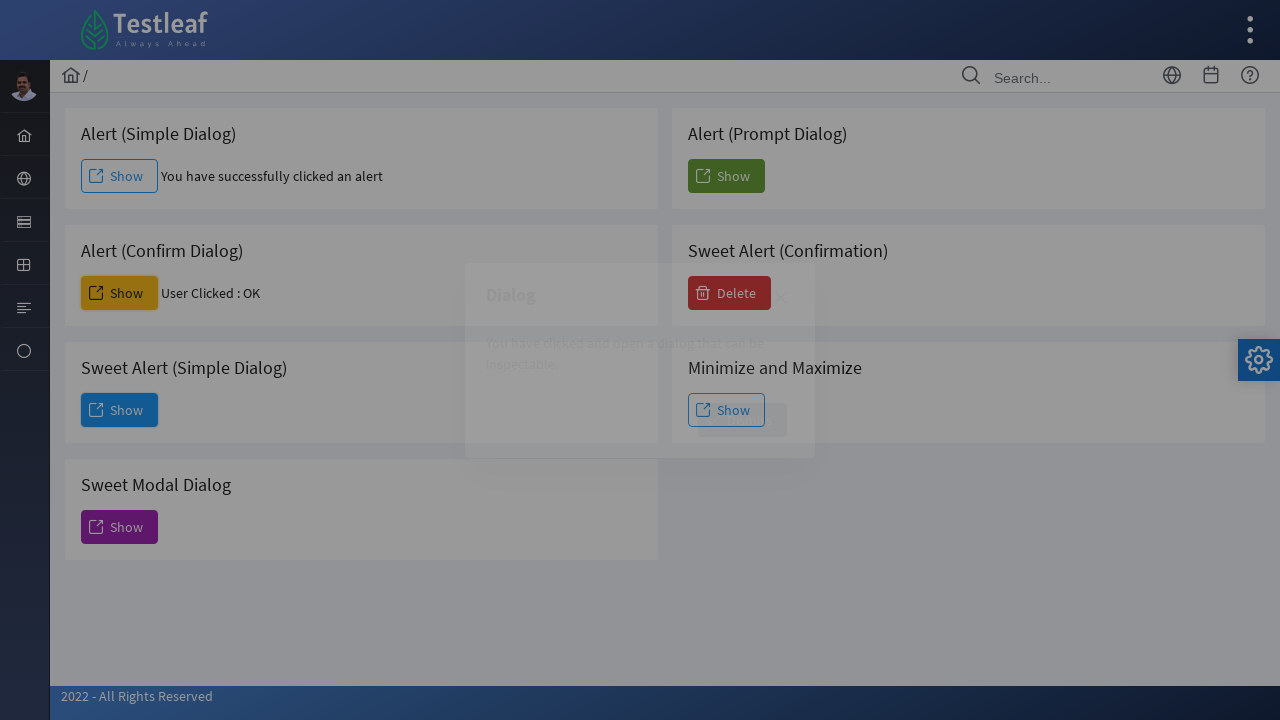

Sweet alert content loaded
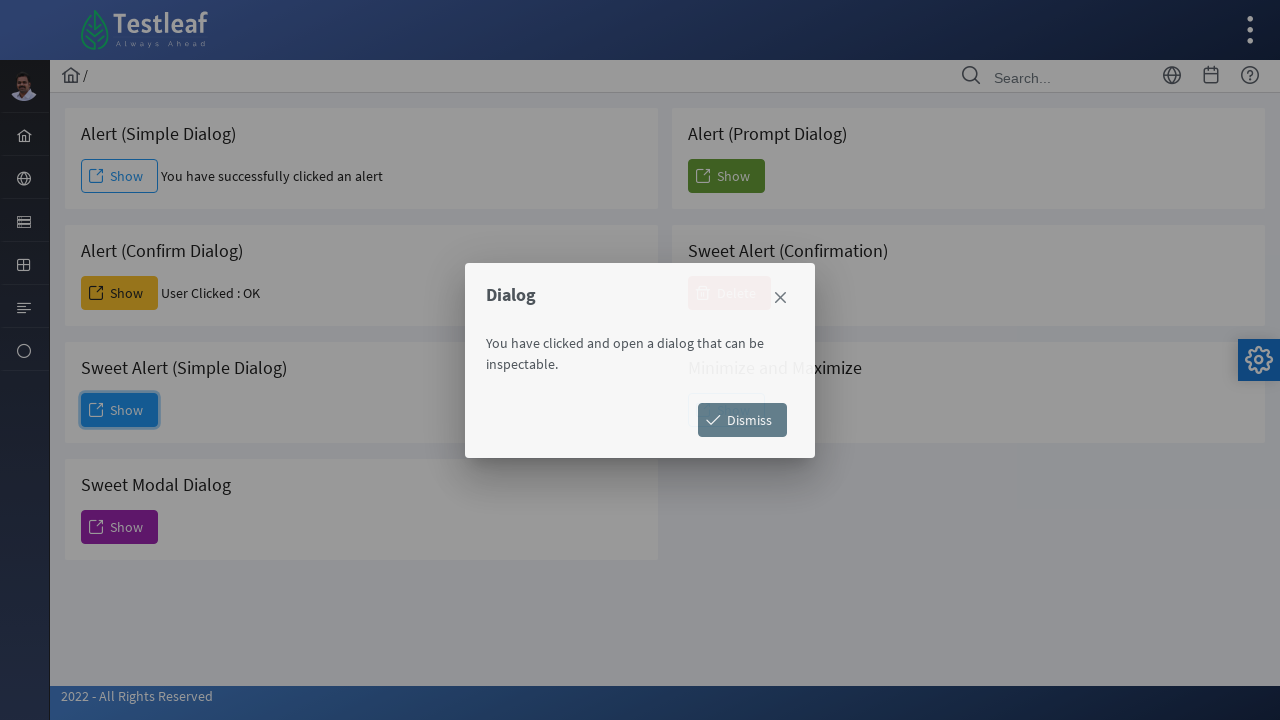

Dismissed sweet alert by clicking button at (742, 420) on #j_idt88\:j_idt98
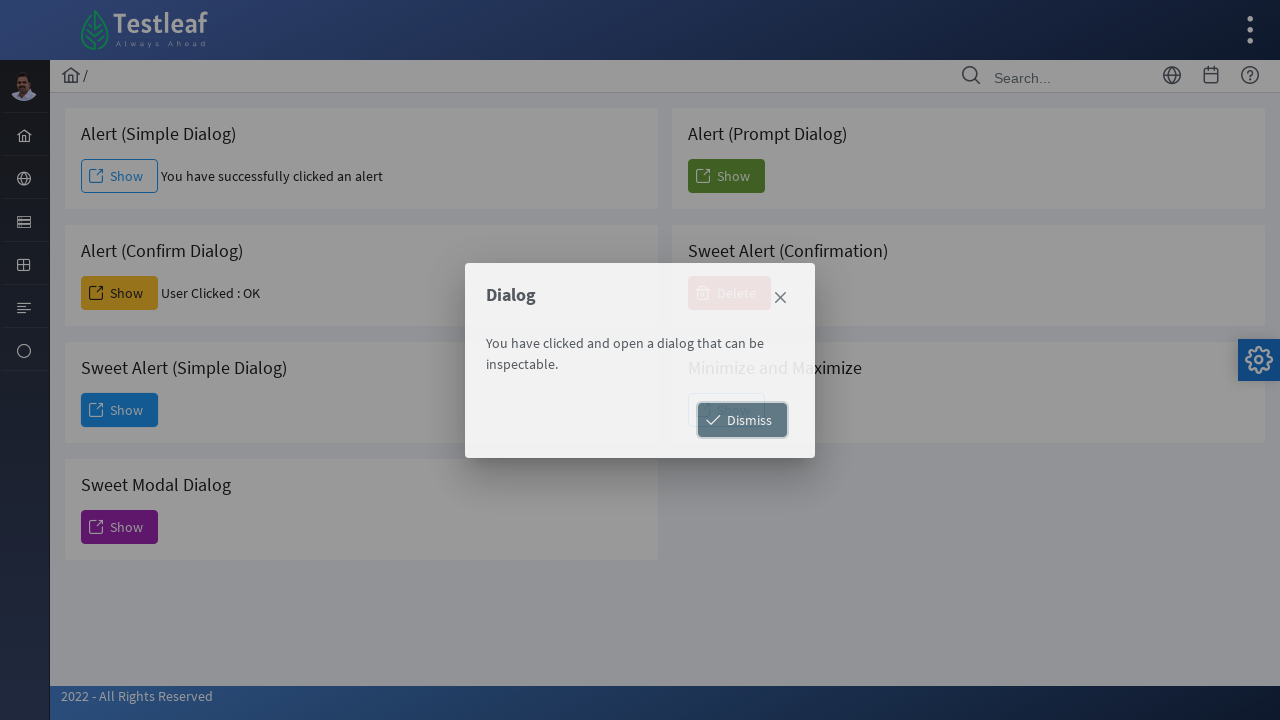

Clicked sweet modal dialog button at (120, 527) on button[name='j_idt88:j_idt100']
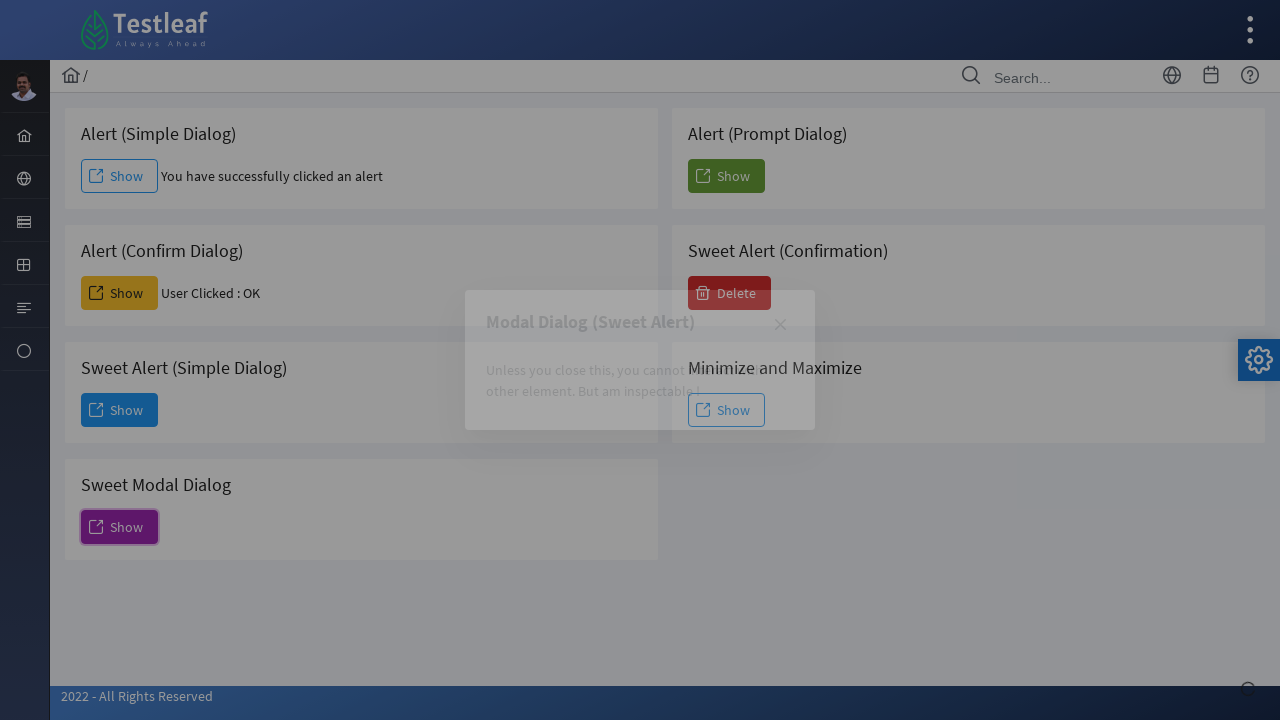

Sweet modal dialog appeared
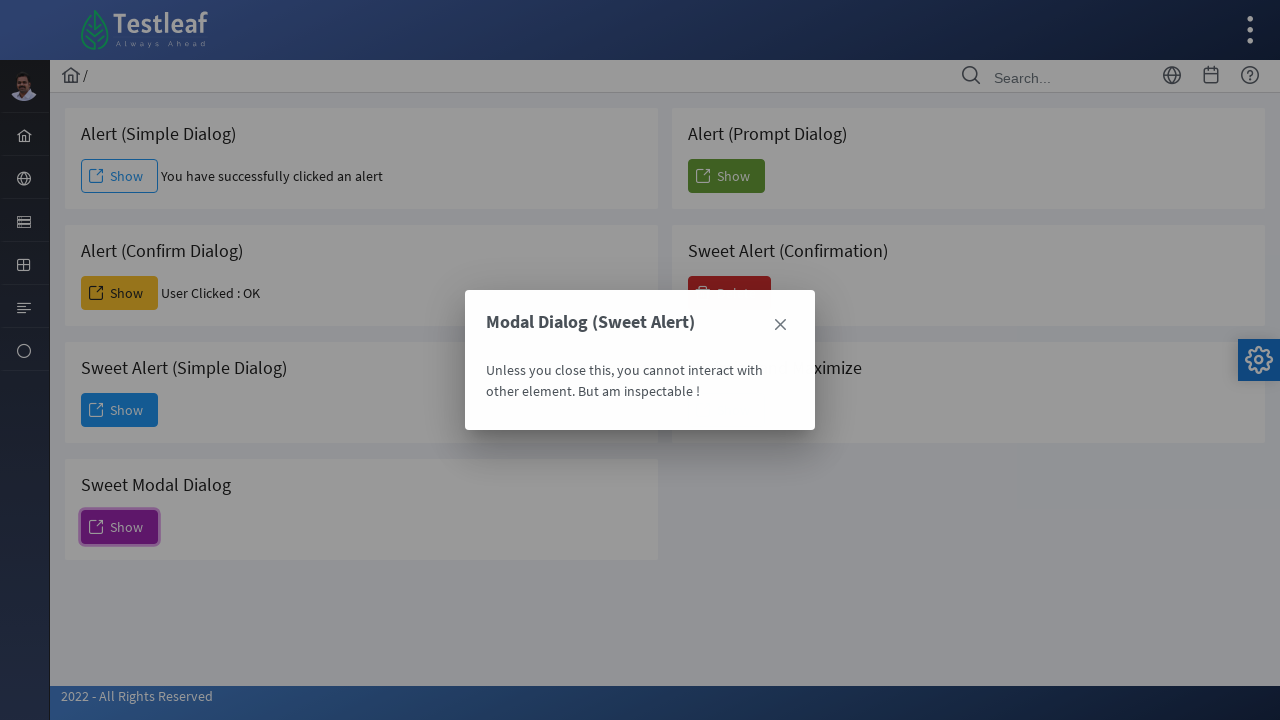

Closed sweet modal dialog at (780, 325) on xpath=//*[@id='j_idt88:j_idt101']//a[@aria-label='Close']
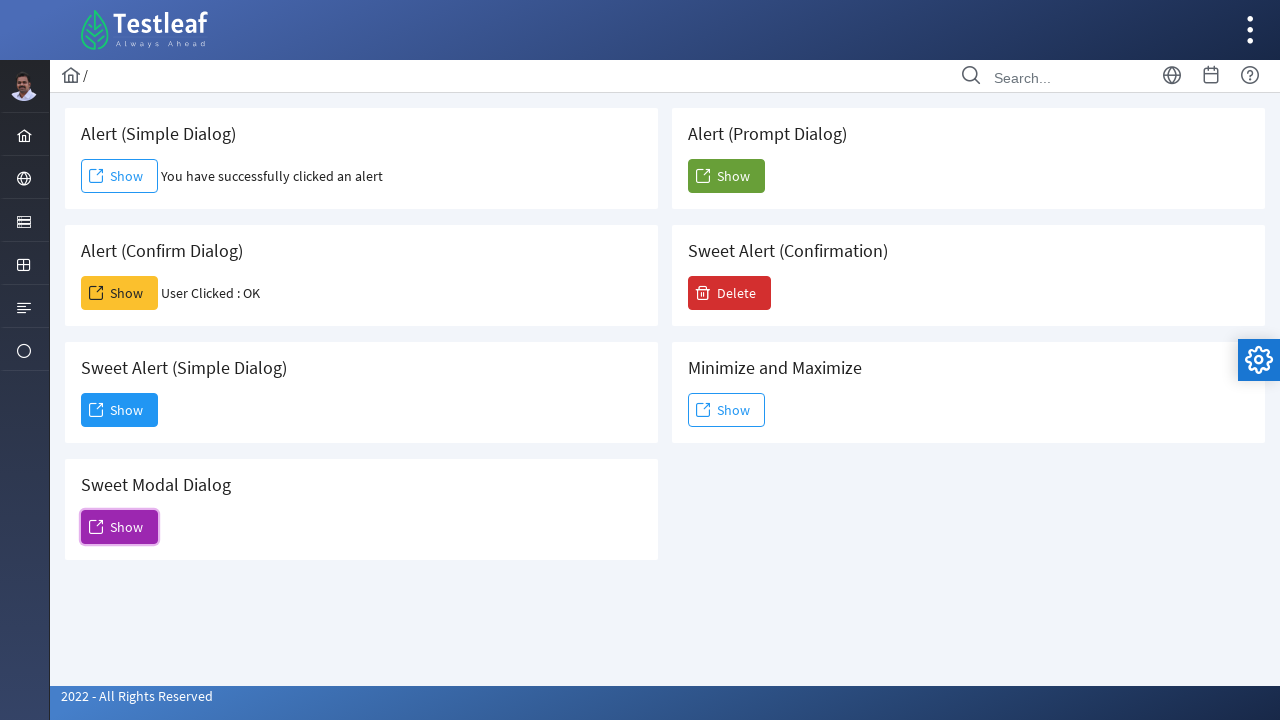

Clicked alert prompt button at (726, 176) on #j_idt88\:j_idt104
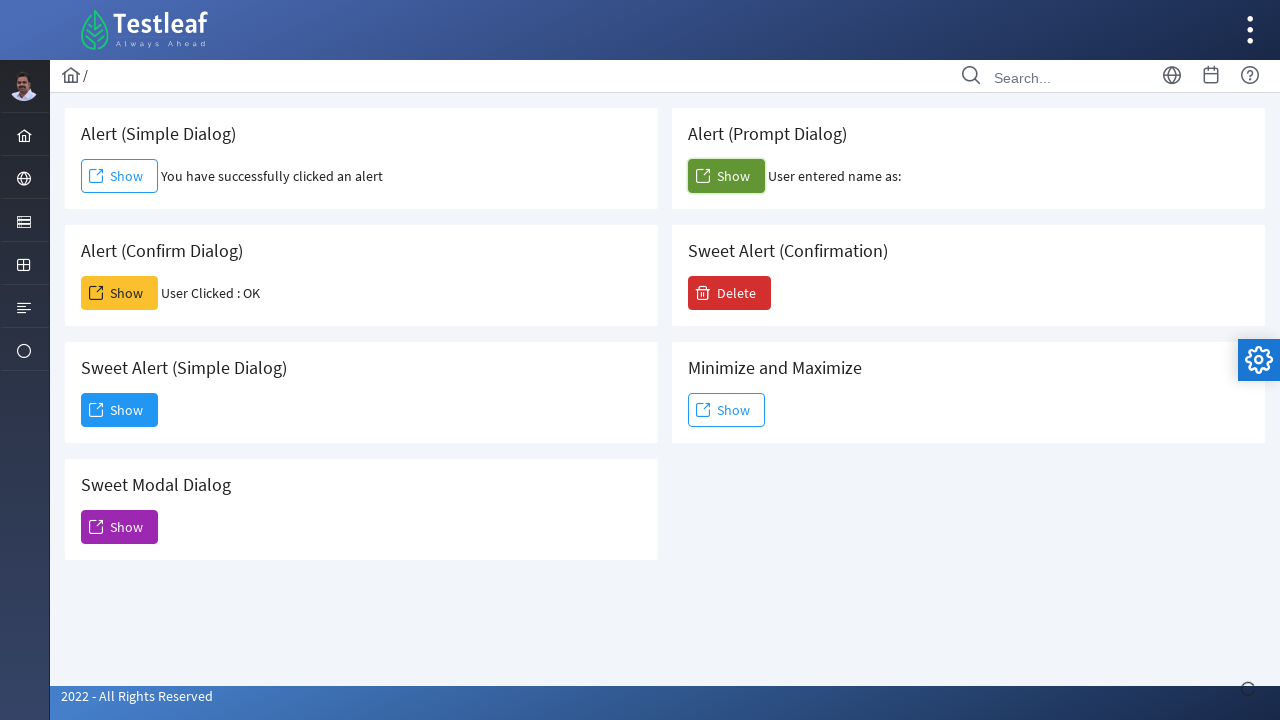

Accepted prompt dialog with input 'Alice'
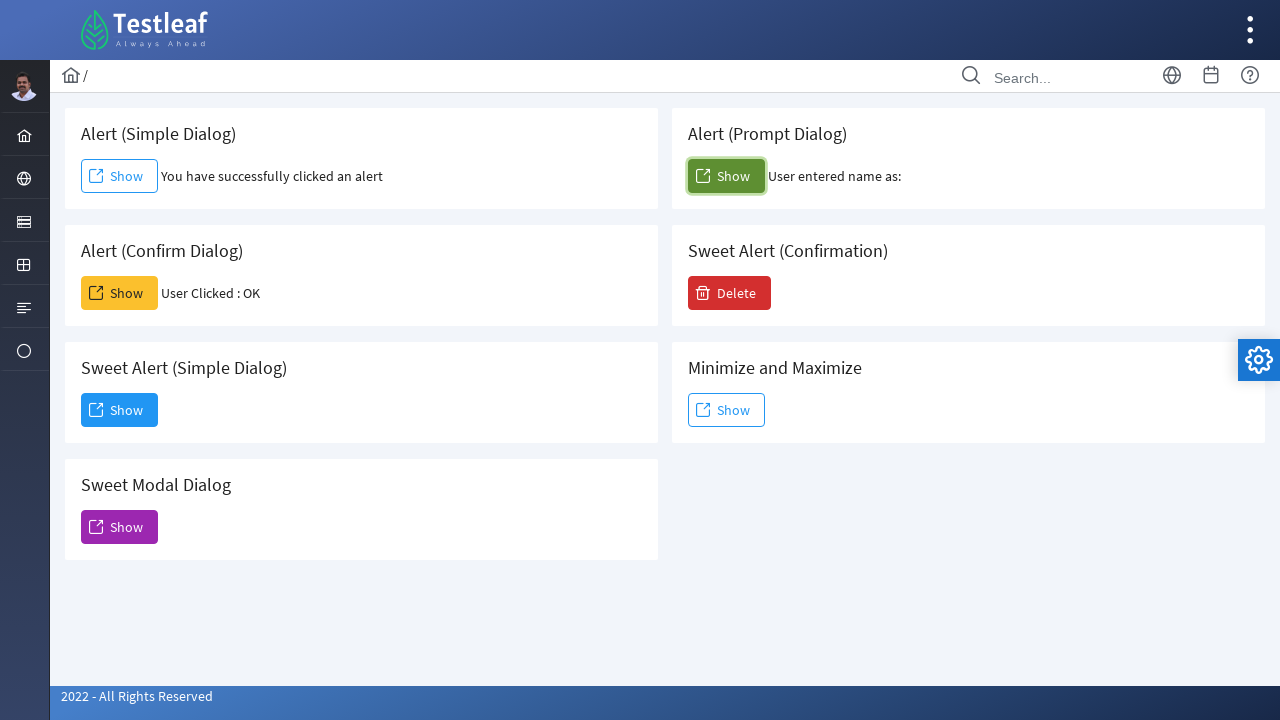

Clicked sweet alert confirmation button at (730, 293) on #j_idt88\:j_idt106
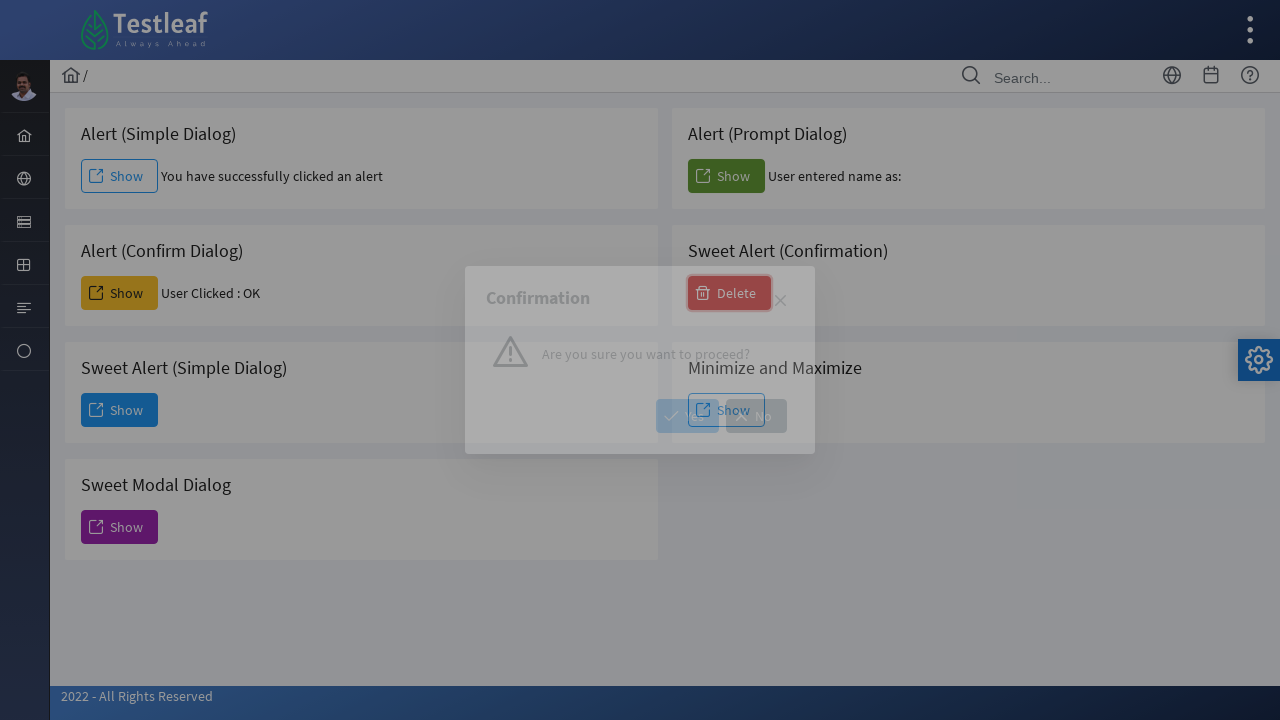

Confirmation dialog message appeared
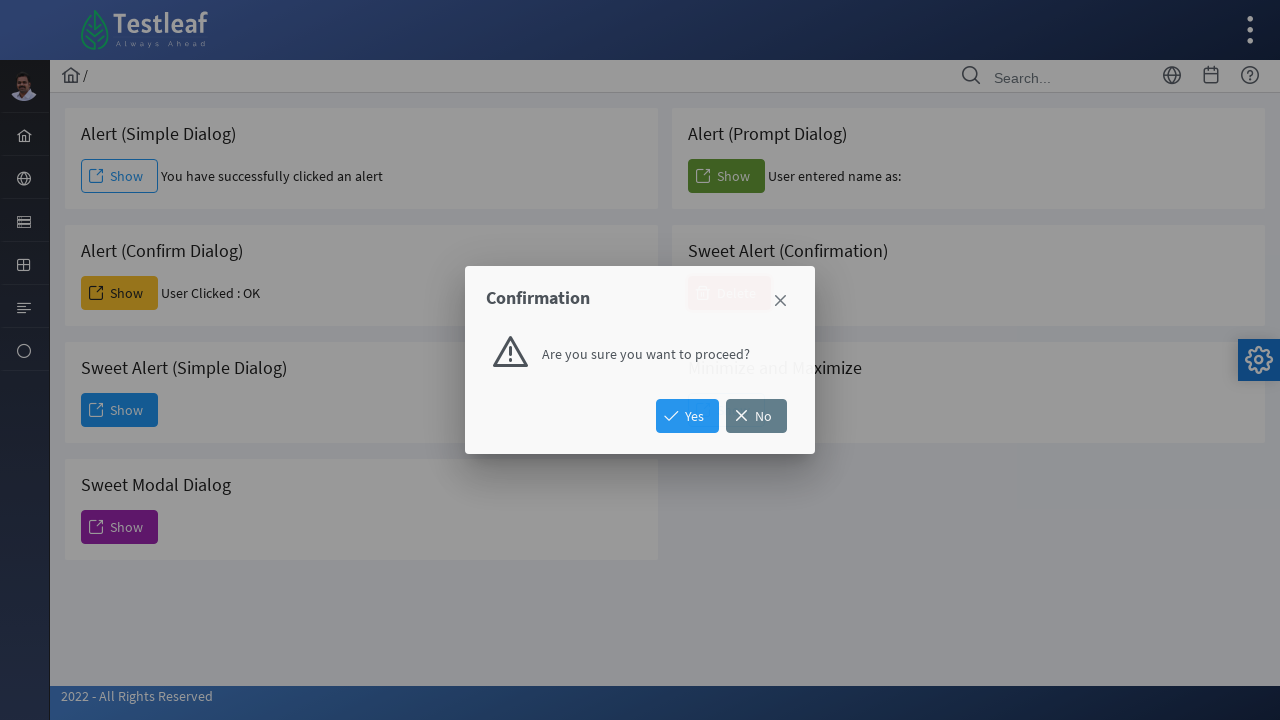

Confirmed sweet alert confirmation dialog at (688, 416) on button[name='j_idt88:j_idt108']
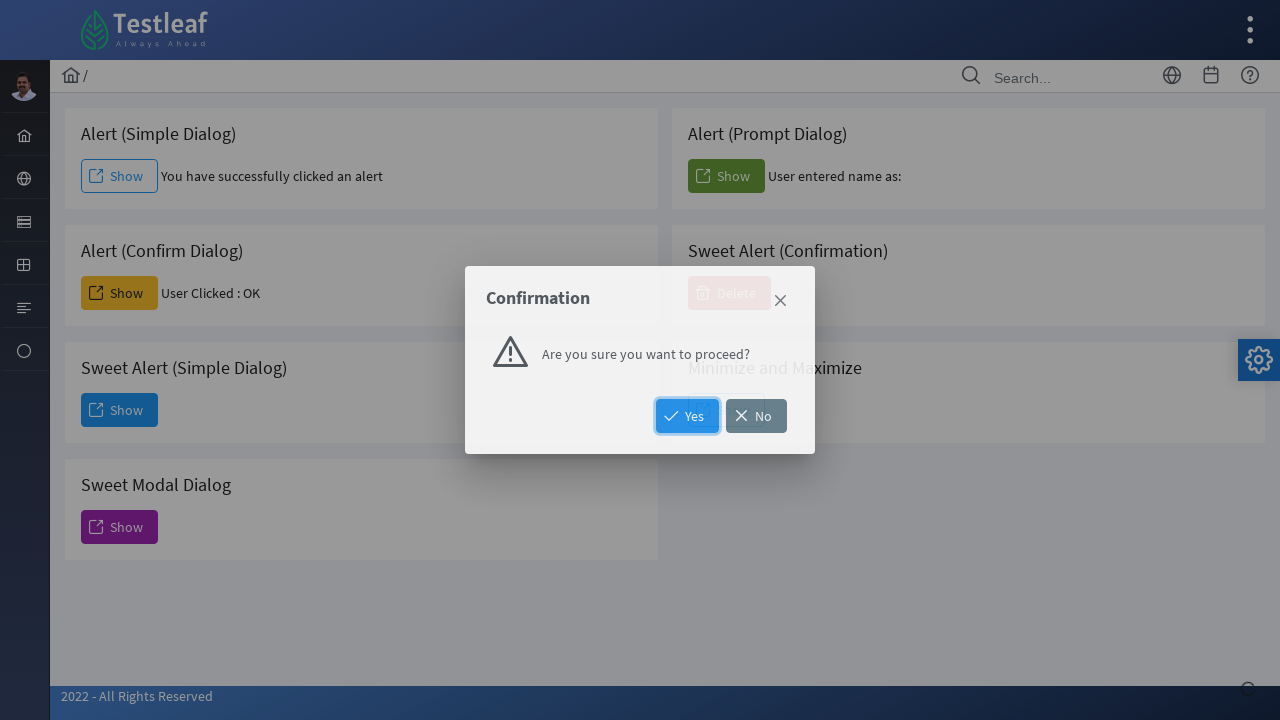

Clicked minimize/maximize sweet alert button at (726, 410) on button[name='j_idt88:j_idt111']
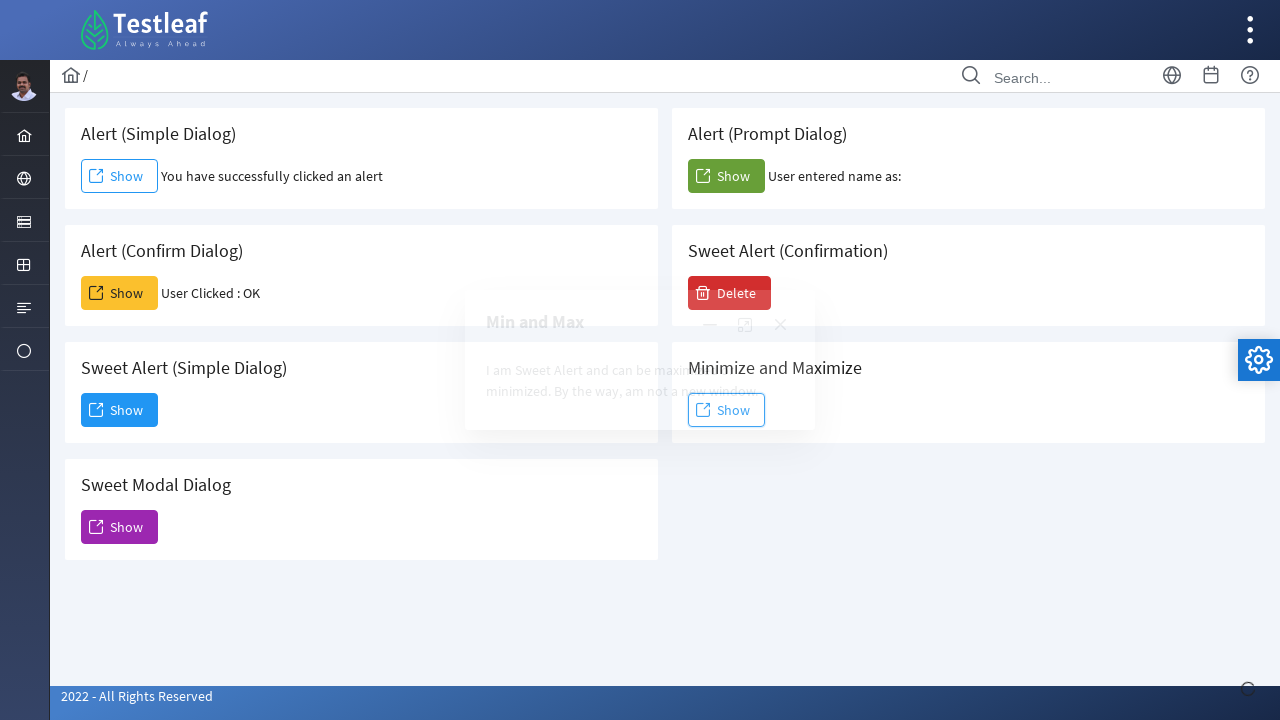

Sweet alert content loaded and ready
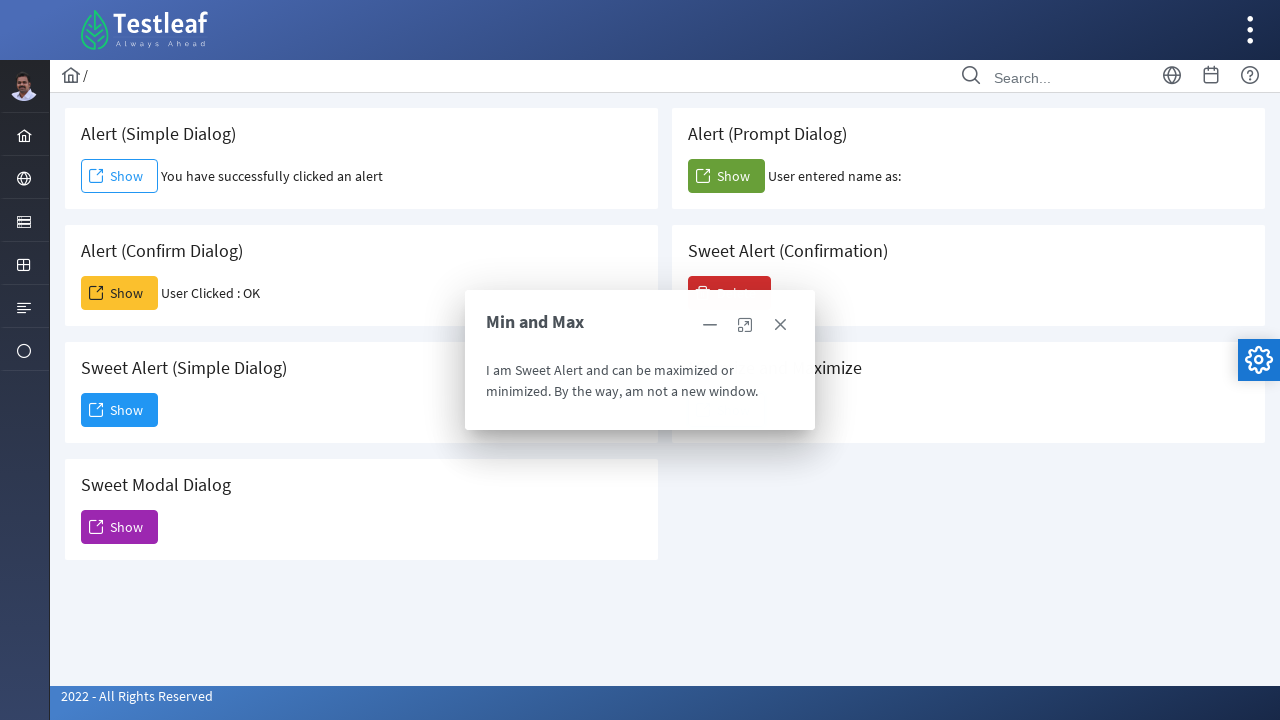

Clicked maximize button to expand dialog at (745, 325) on xpath=//div[@id='j_idt88:j_idt112']//a[contains(@class,'maximize')]
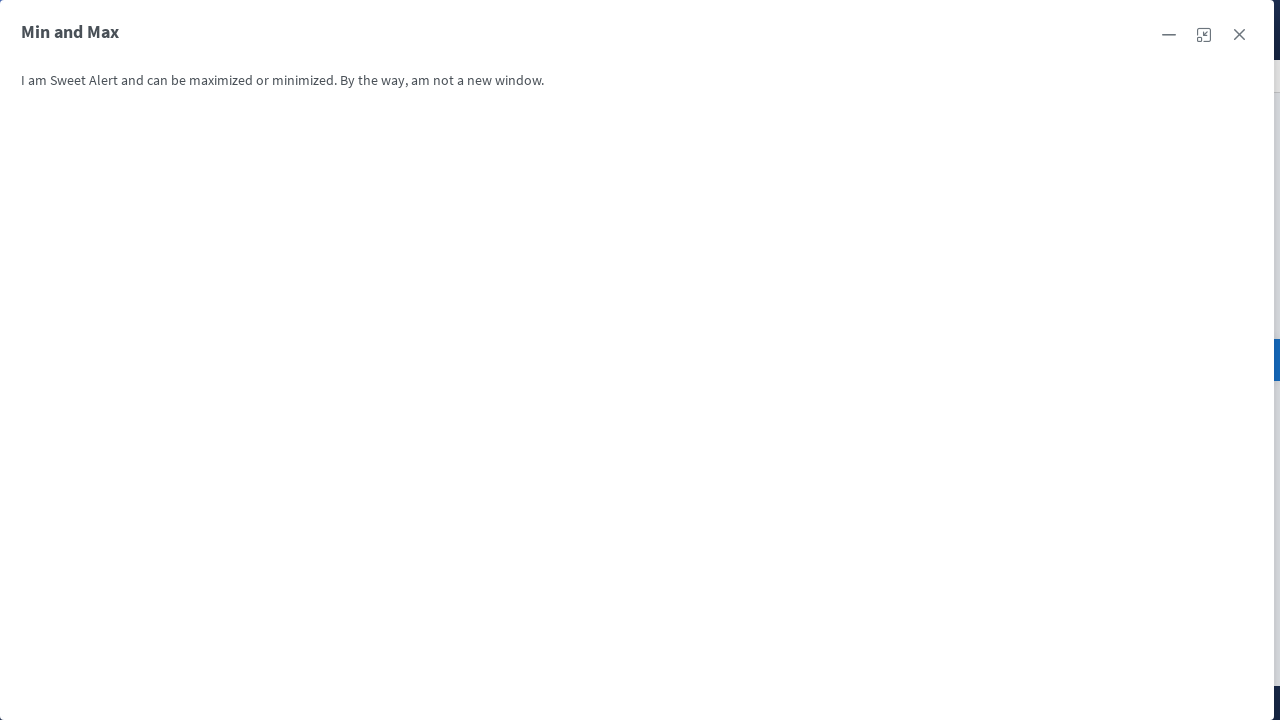

Waited 1 second
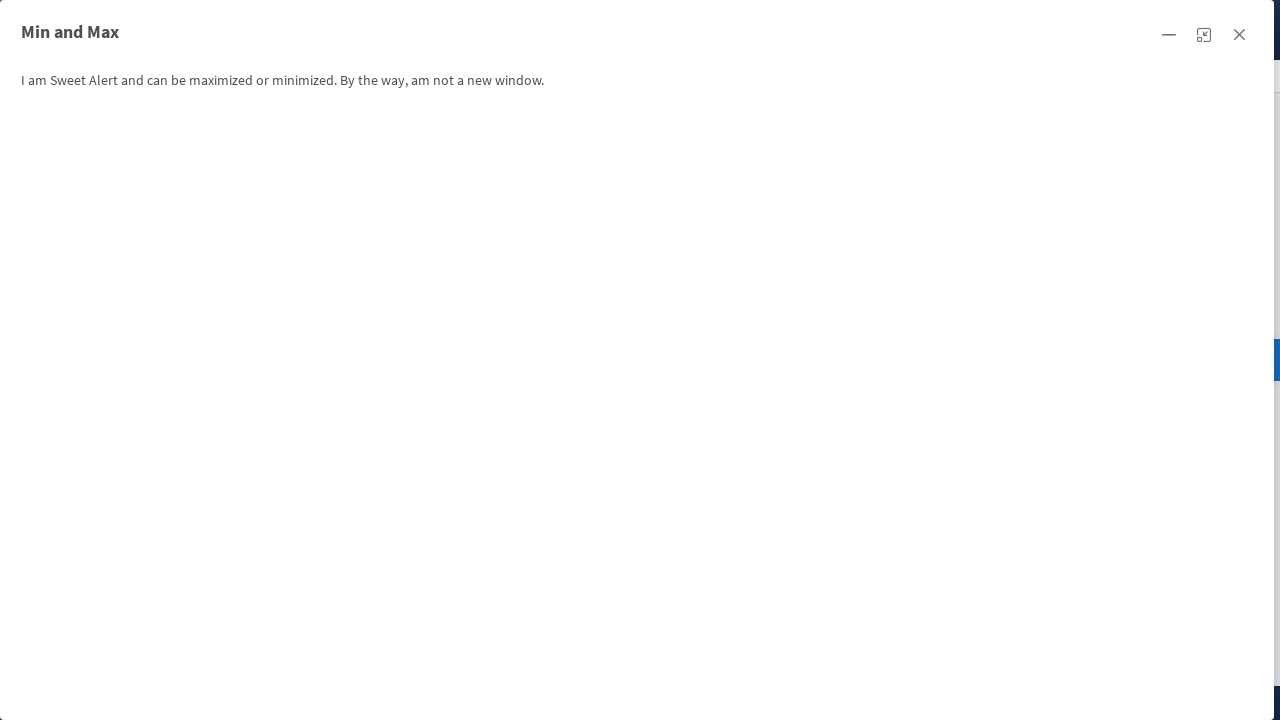

Clicked maximize button again to restore dialog at (1204, 35) on xpath=//div[@id='j_idt88:j_idt112']//a[contains(@class,'maximize')]
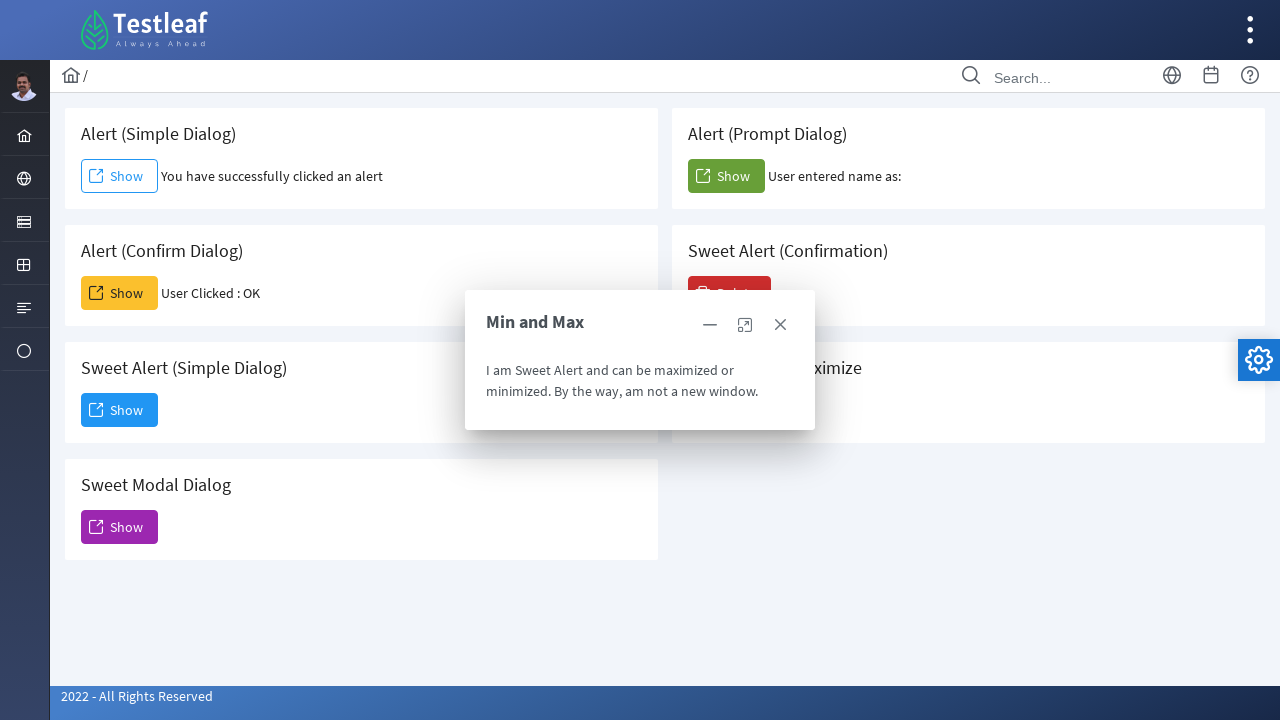

Waited 1 second before closing
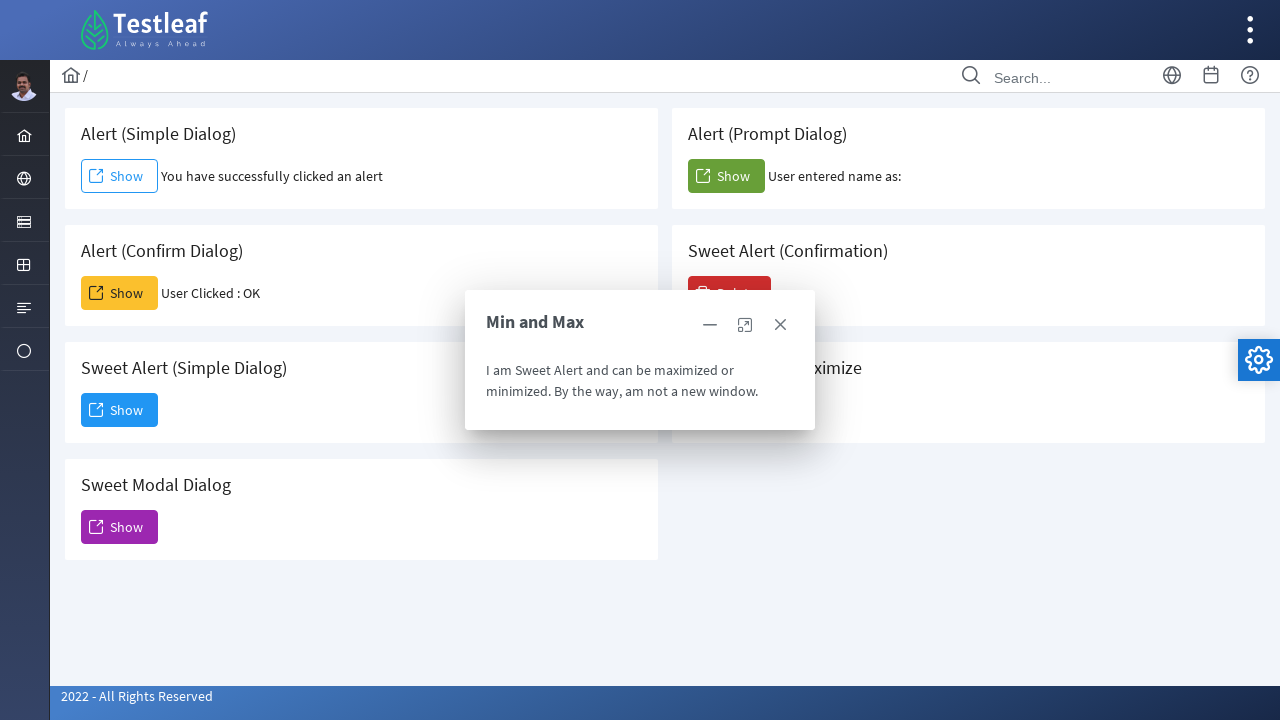

Closed the sweet alert dialog at (780, 325) on xpath=//div[@id='j_idt88:j_idt112']//a[contains(@class,'close')]
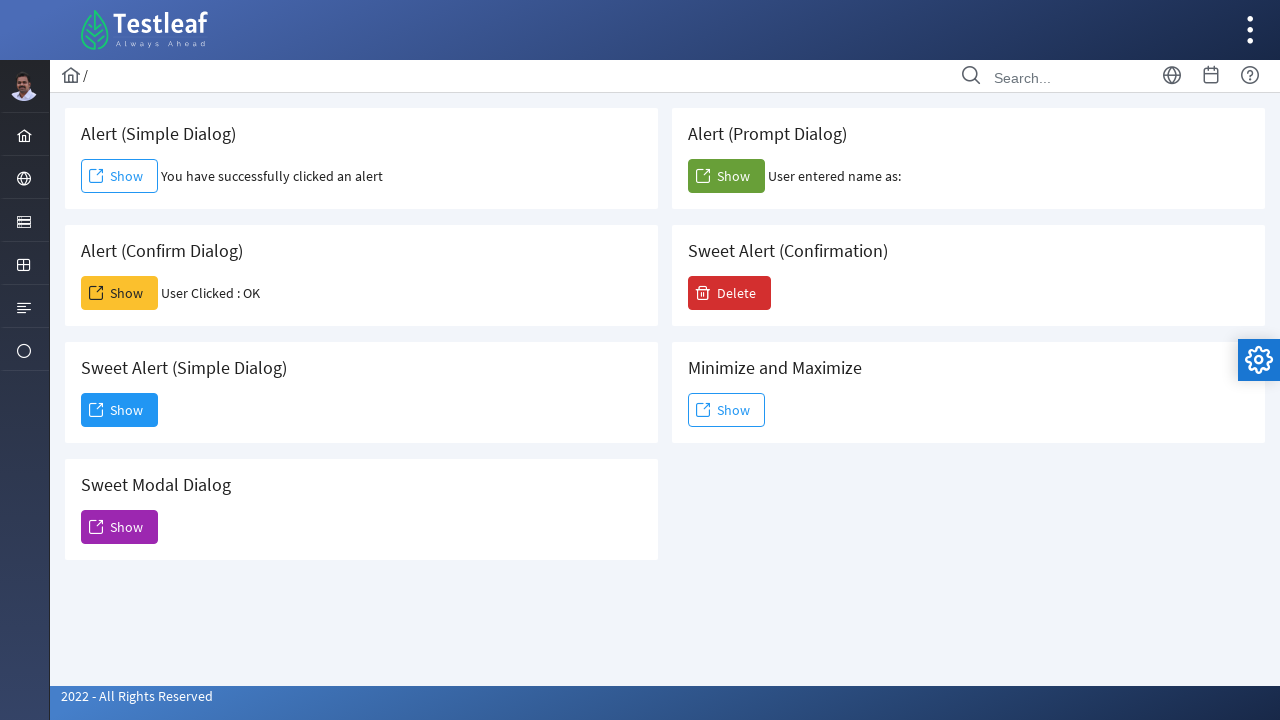

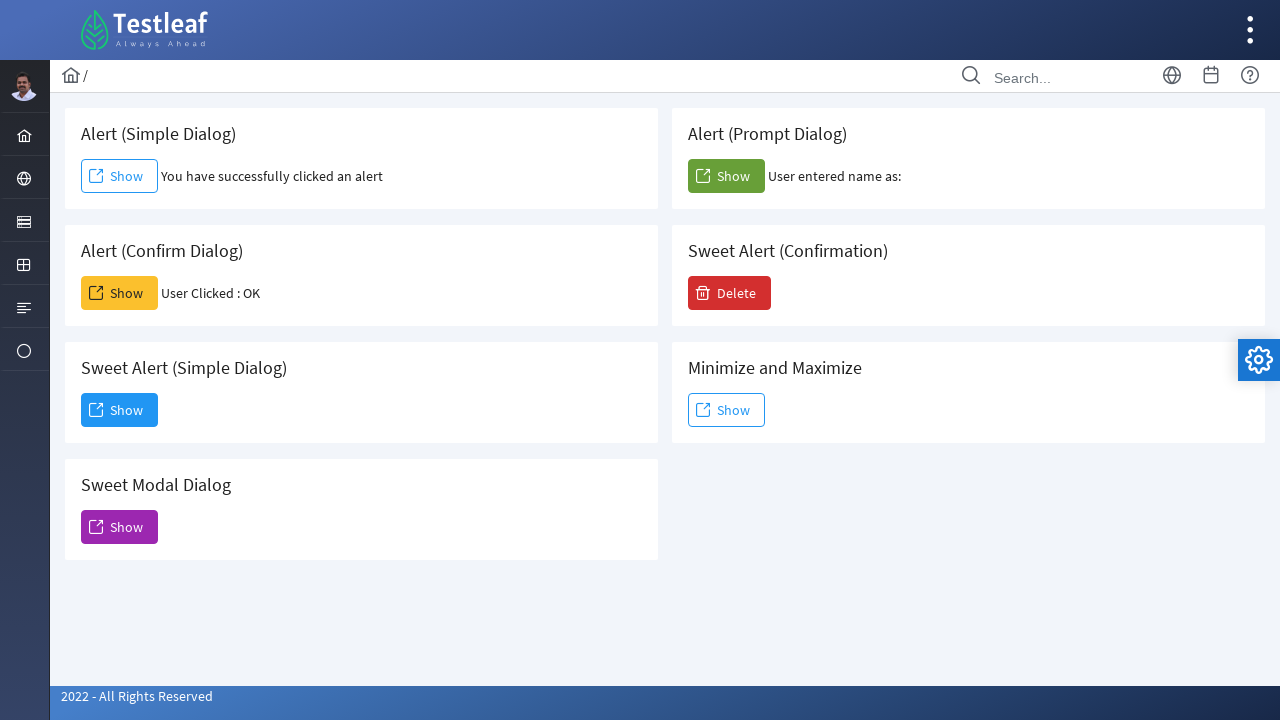